Tests a practice form submission by filling out name, email, password, selecting gender, choosing student status, entering birthday, and submitting the form to verify a success message appears.

Starting URL: https://rahulshettyacademy.com/angularpractice/

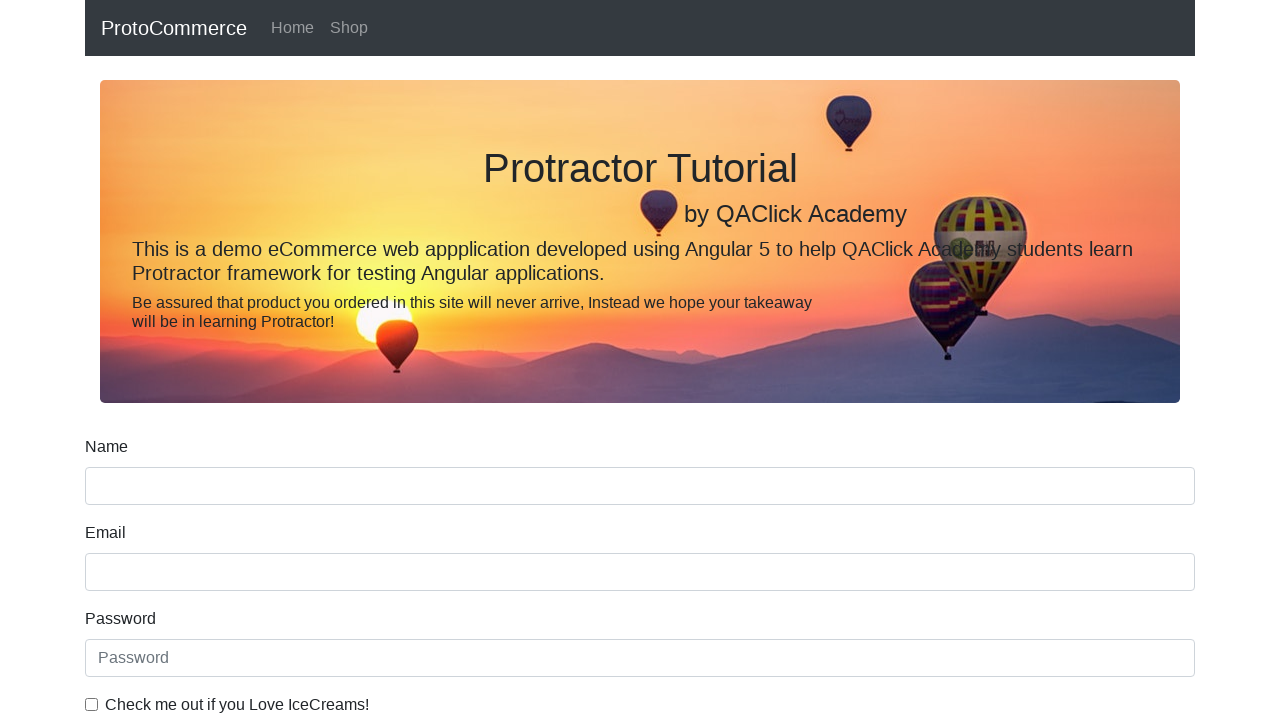

Filled name field with 'Thomas Shelby' on input[name='name']
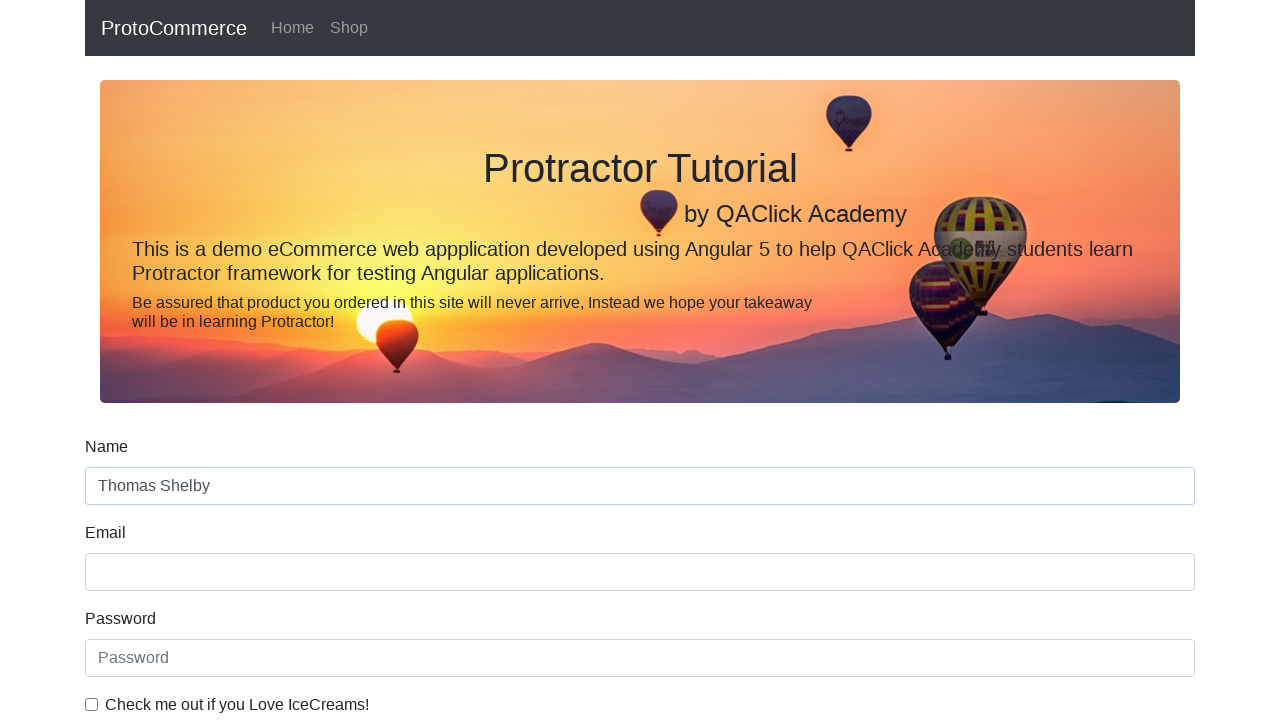

Filled email field with 'thomasshelby@shelby.com' on input[name='email']
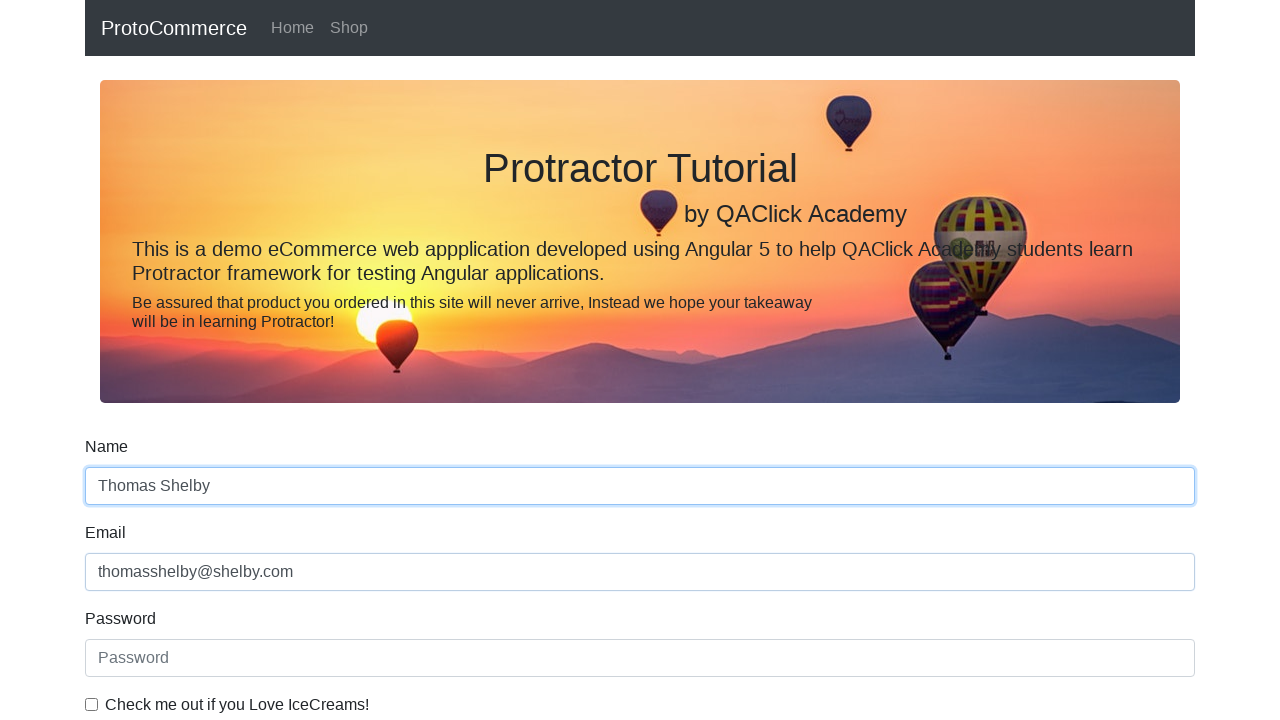

Filled password field with 'shelby' on #exampleInputPassword1
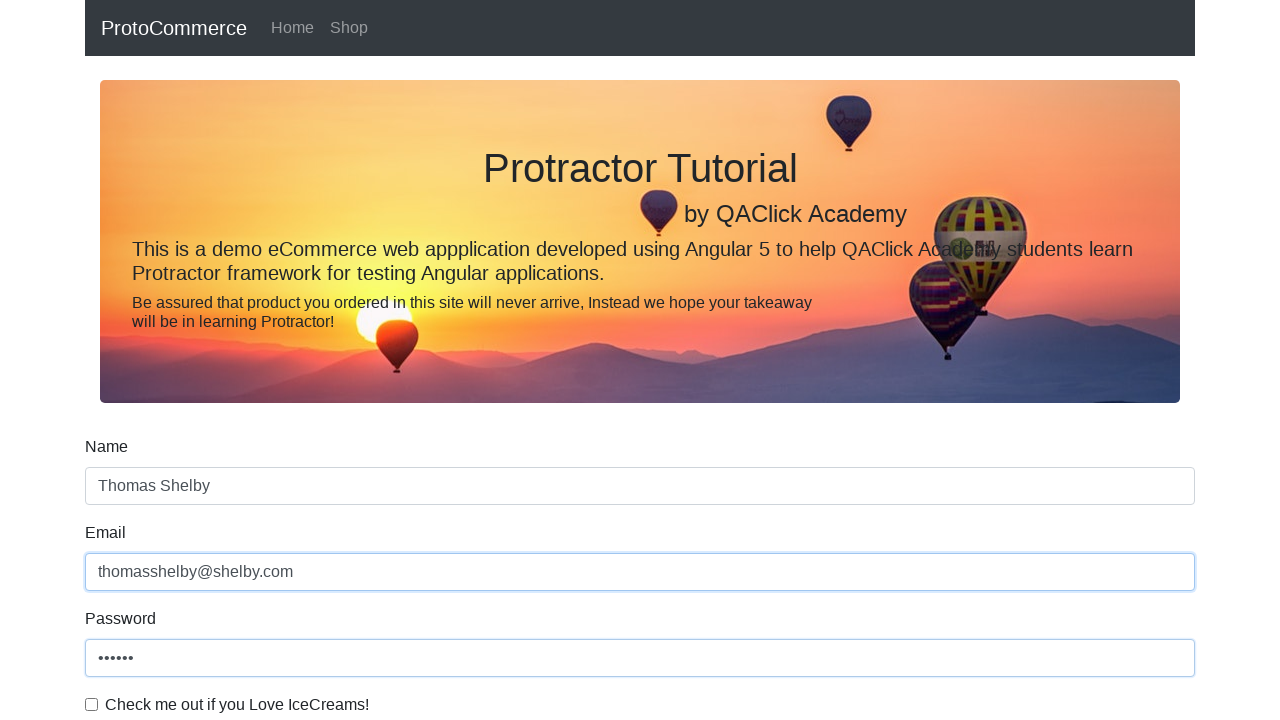

Clicked checkbox for terms at (92, 704) on #exampleCheck1
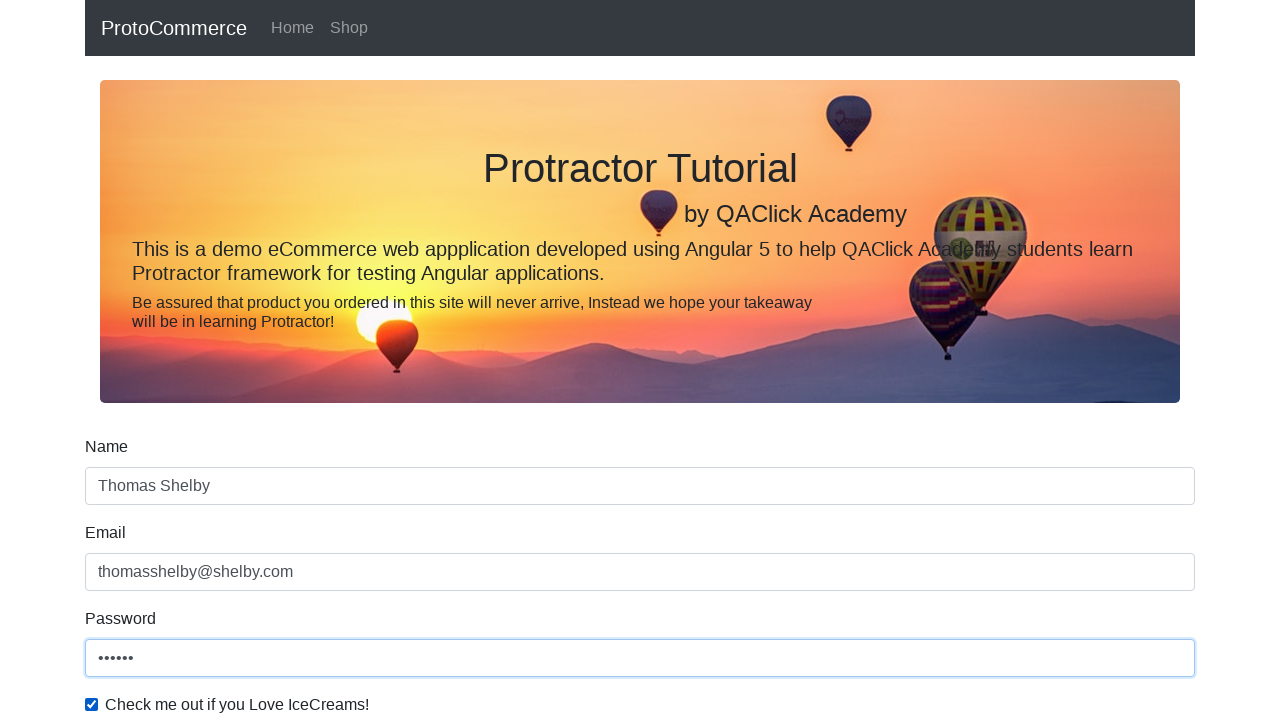

Selected 'Female' from gender dropdown on #exampleFormControlSelect1
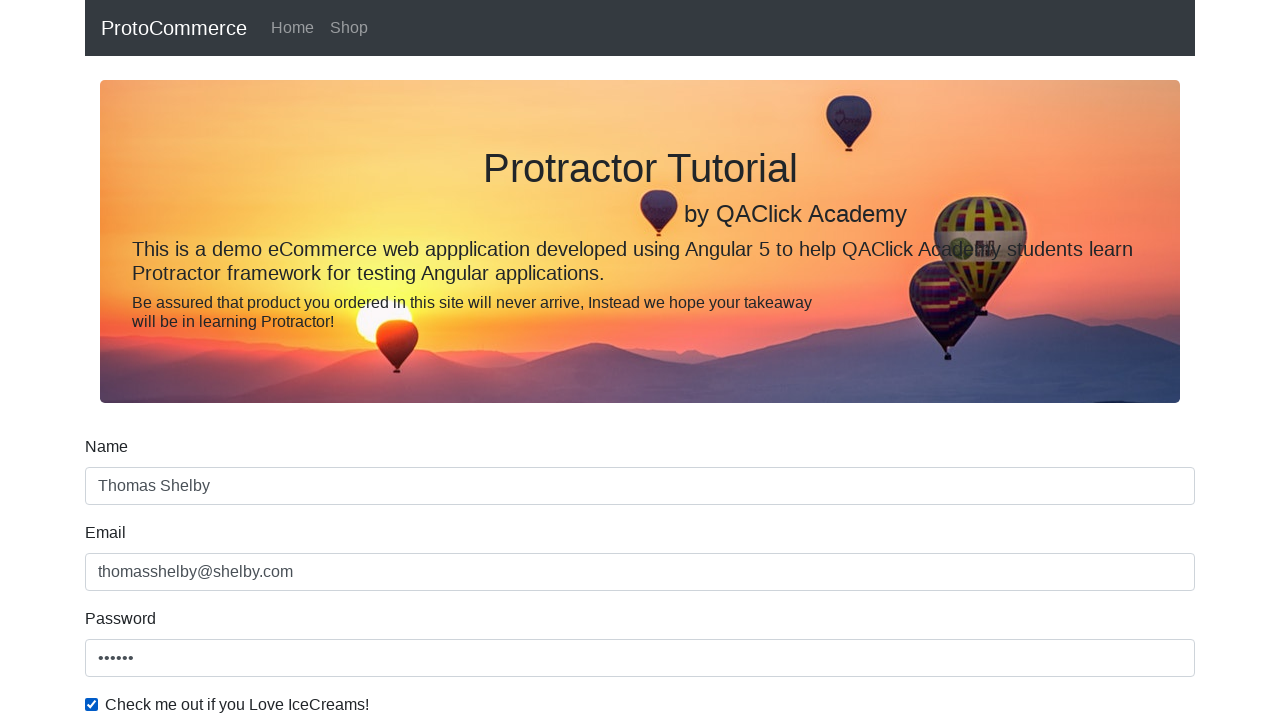

Selected 'Student' radio button at (238, 360) on xpath=//label[text()='Student']/preceding-sibling::input
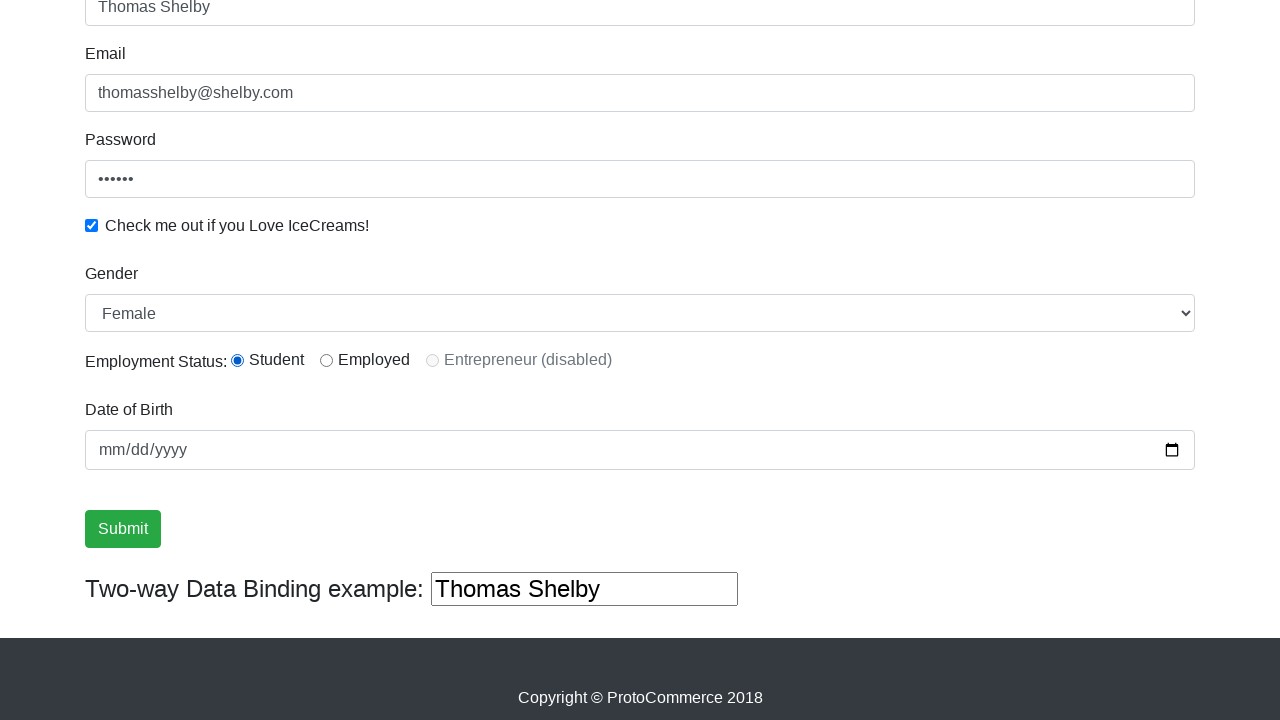

Filled birthday field with '1987-01-22' on input[name='bday']
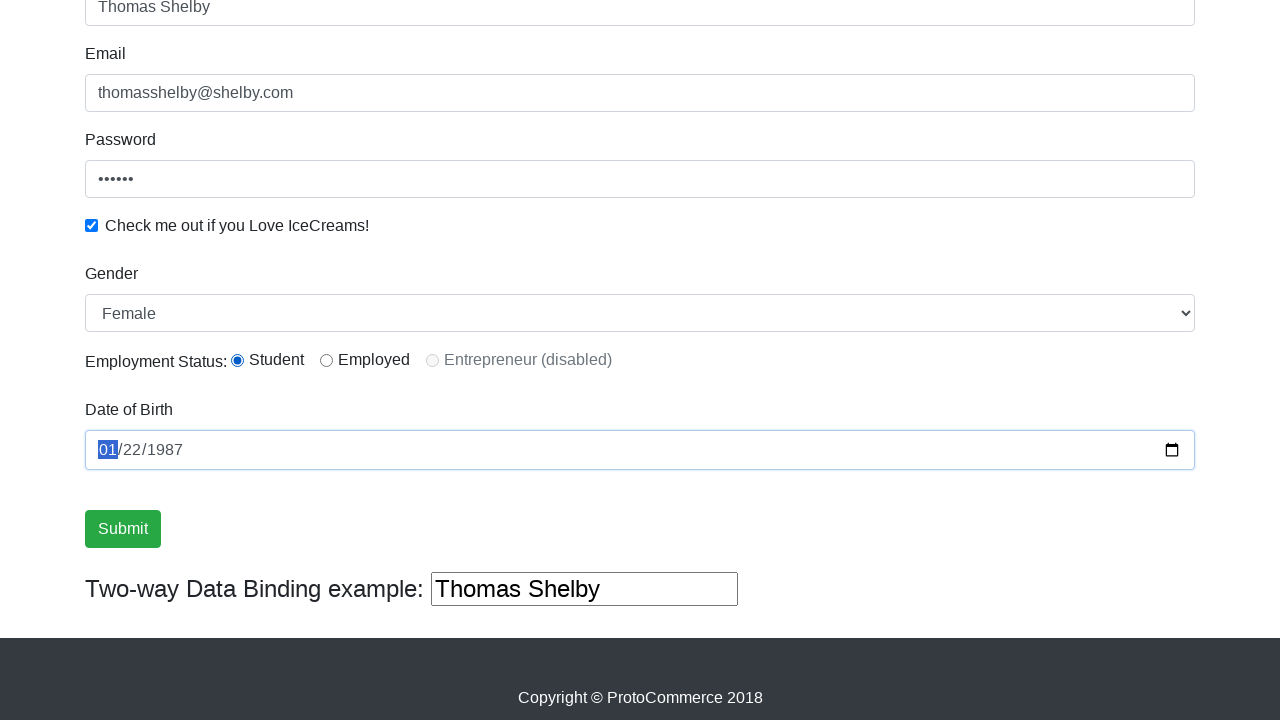

Clicked submit button to submit form at (123, 529) on input.btn-success
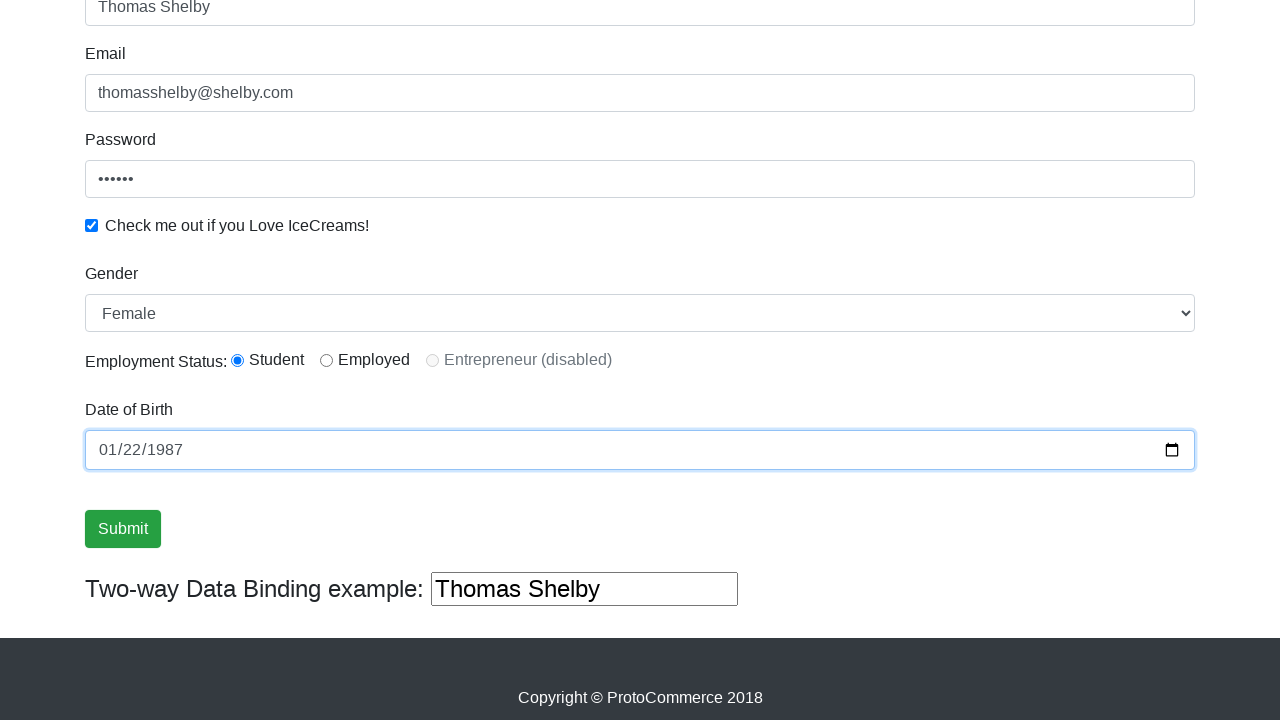

Success message element appeared
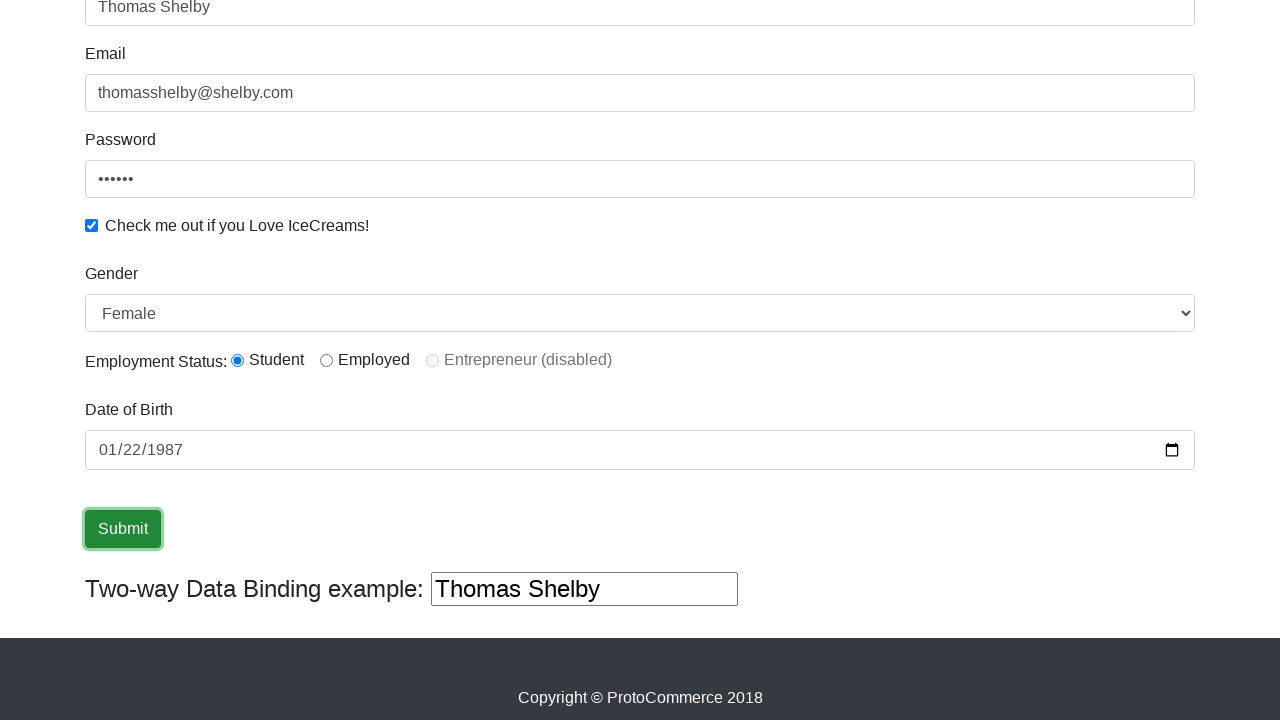

Retrieved success message text content
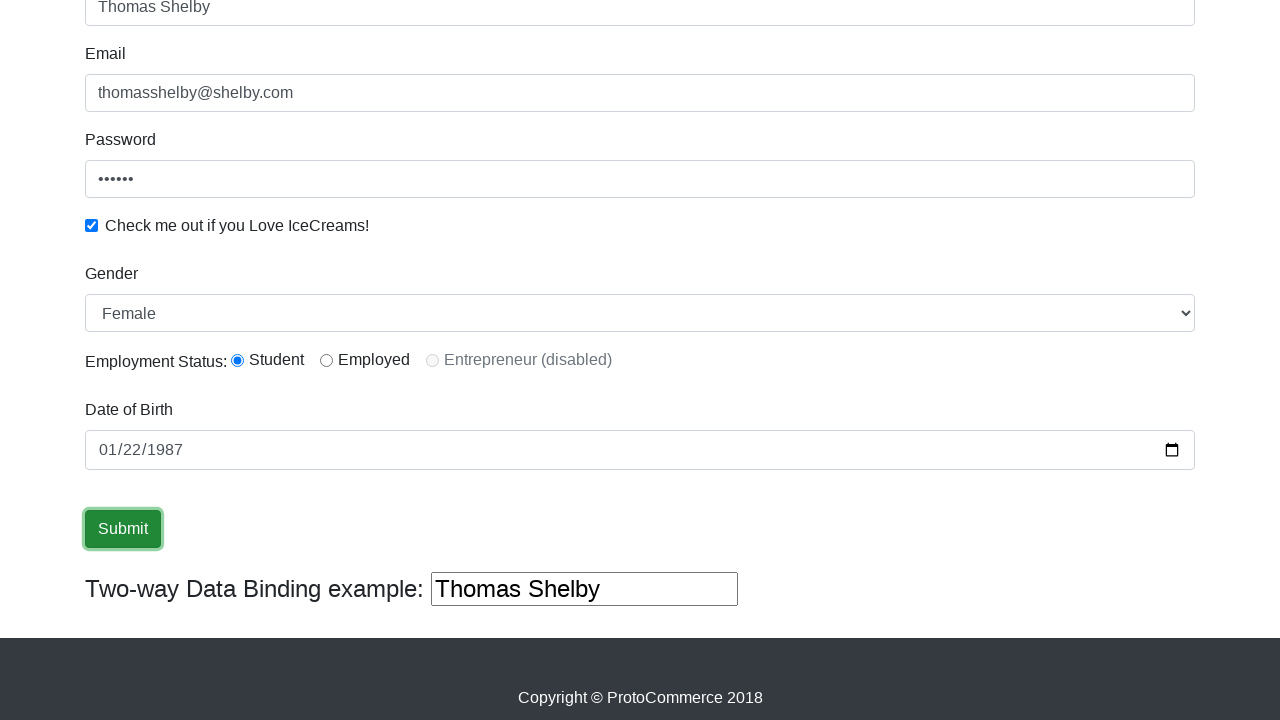

Verified 'Success!' text is present in success message
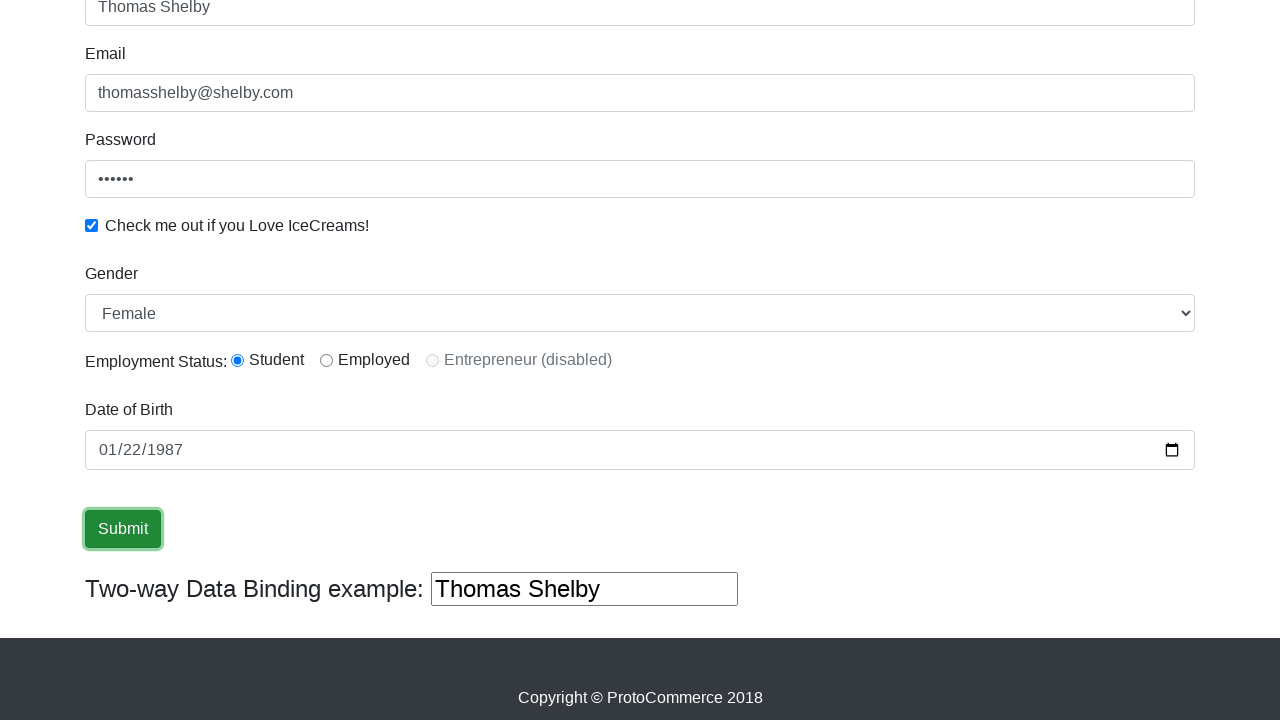

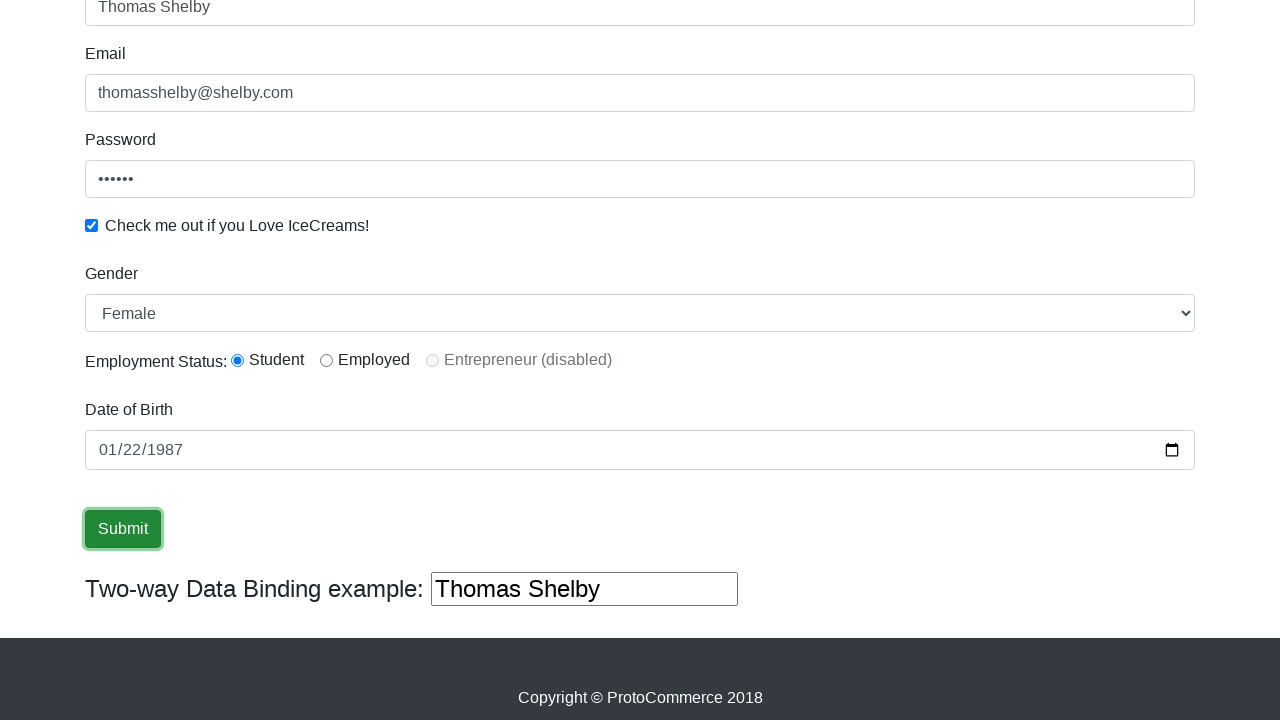